Tests form submission validation by clicking the submit button without filling required fields and verifying an error message is displayed

Starting URL: http://www.99-bottles-of-beer.net/submitnewlanguage.html

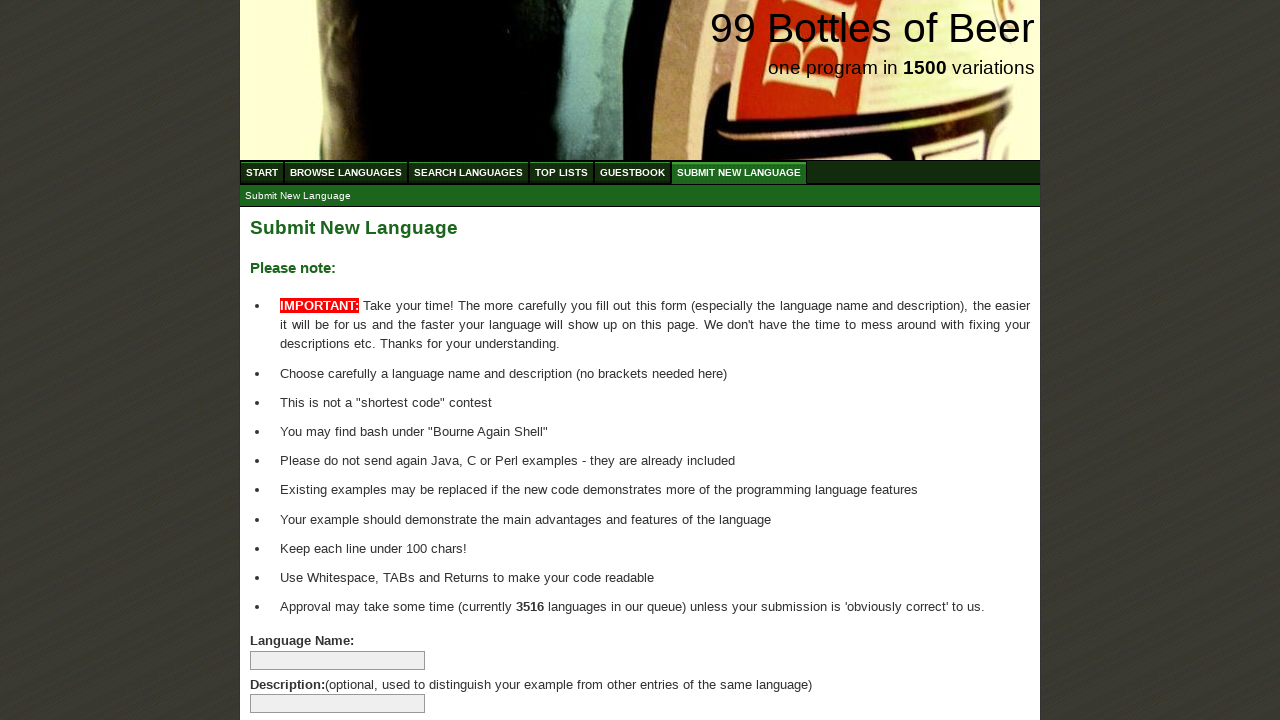

Clicked submit button without filling required fields at (294, 665) on input[type='submit']
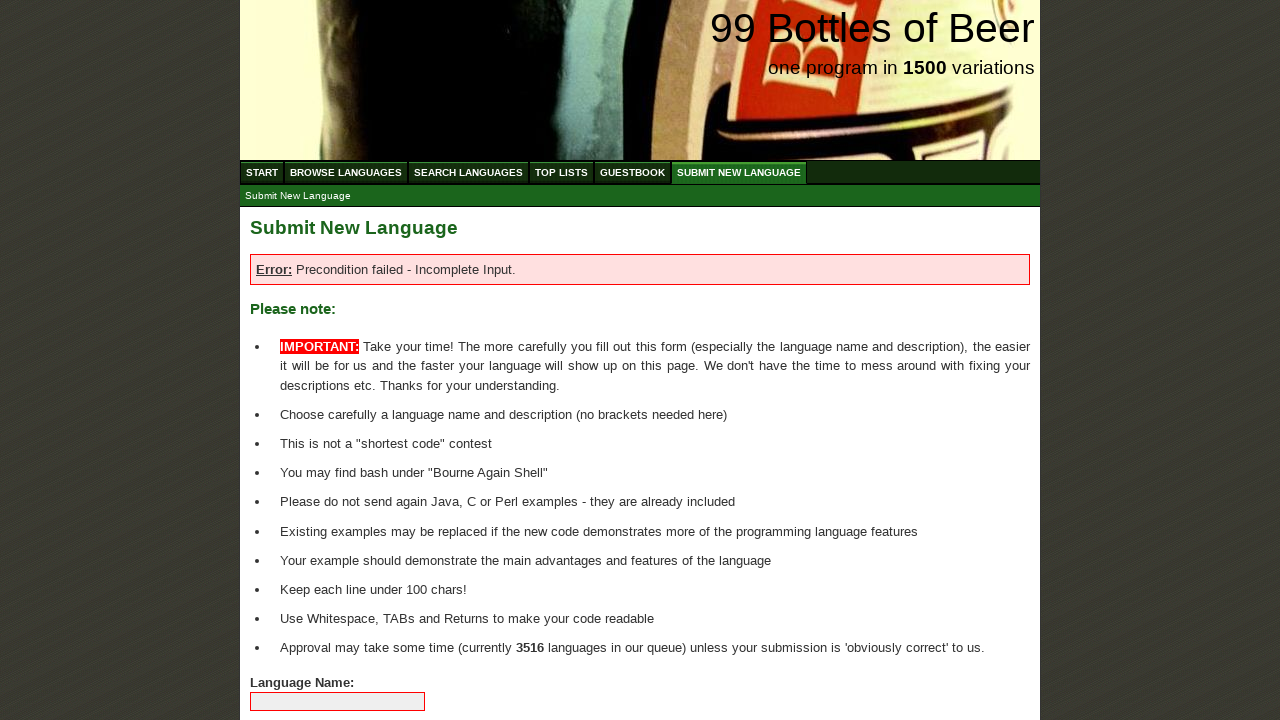

Error message selector appeared in #main p
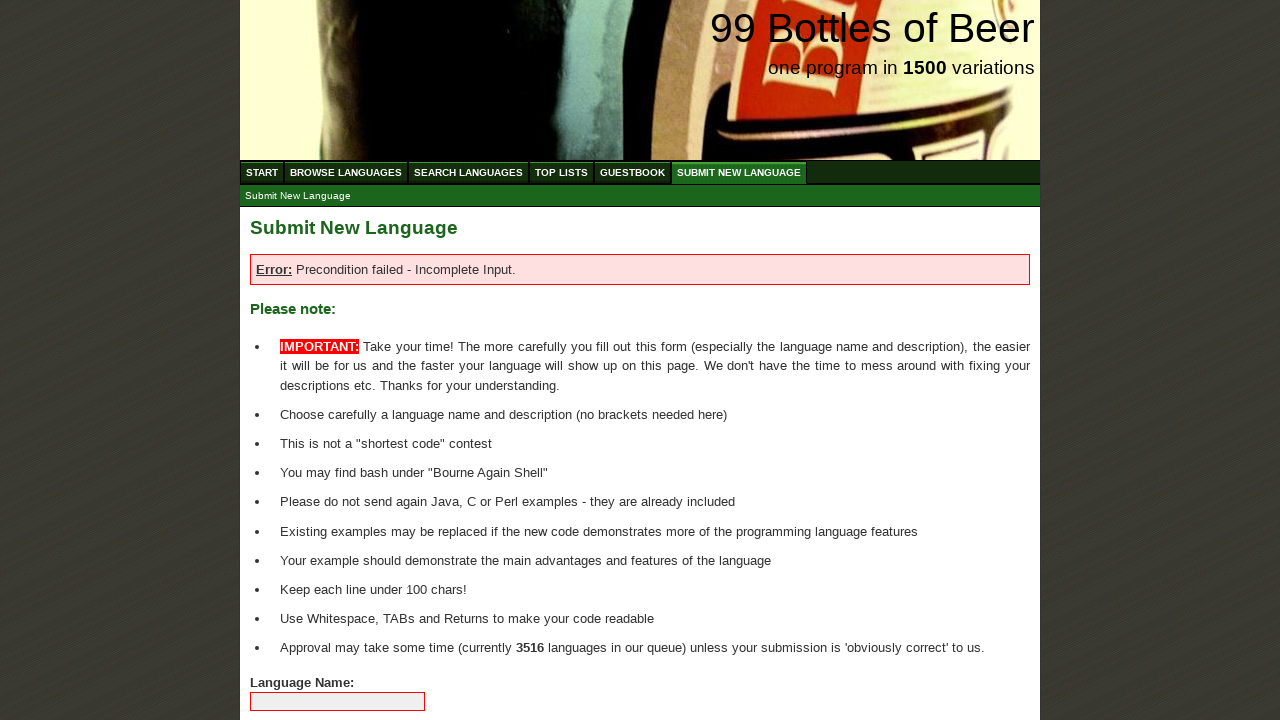

Retrieved error message text content
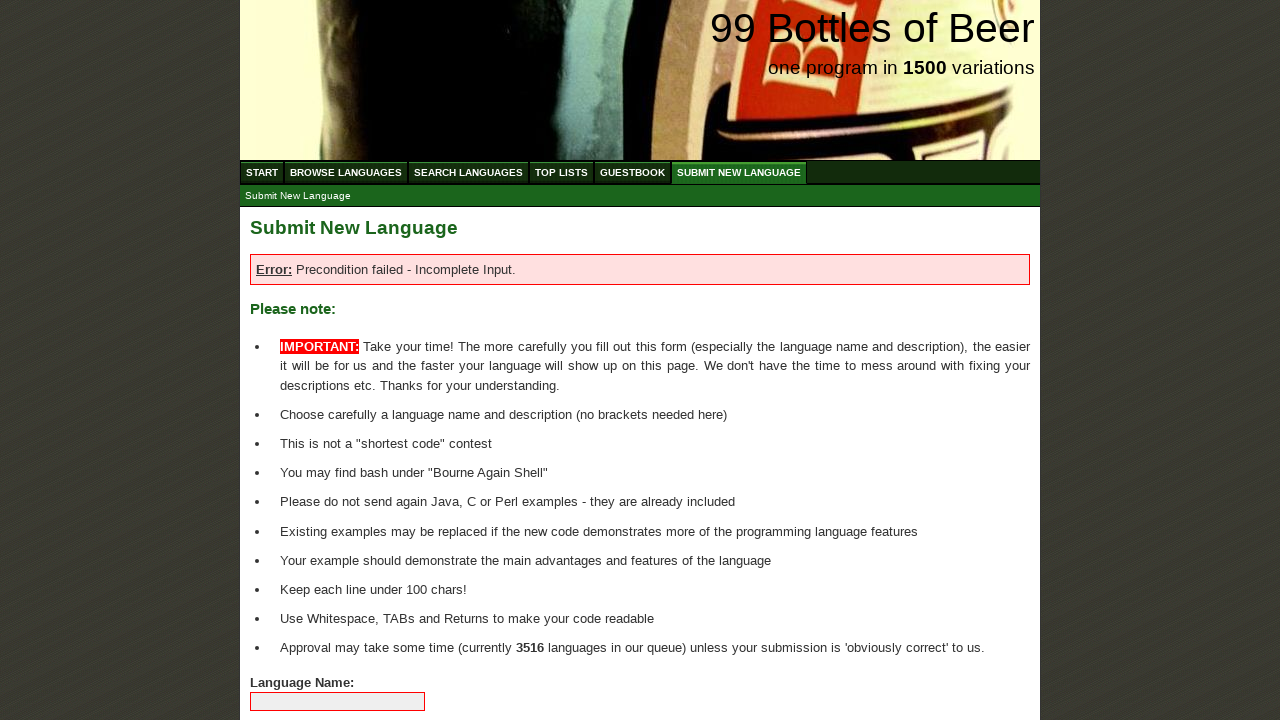

Verified error message contains expected text: 'Error: Precondition failed - Incomplete Input.'
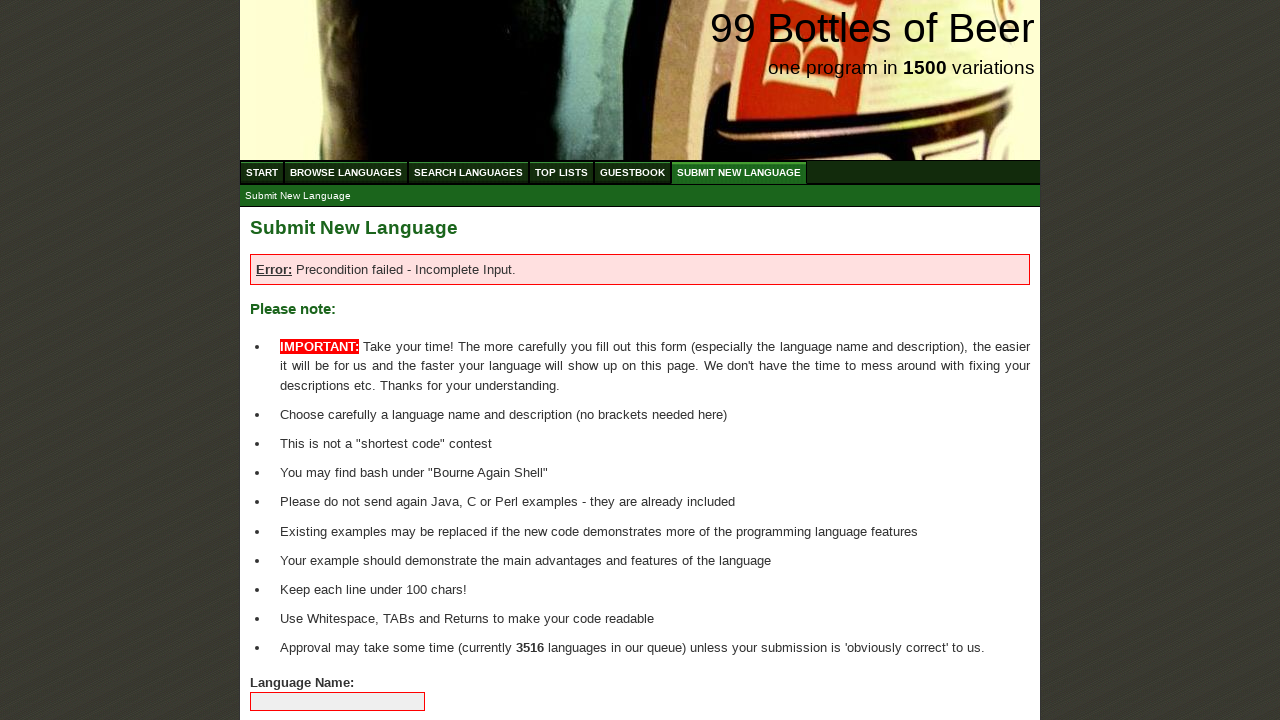

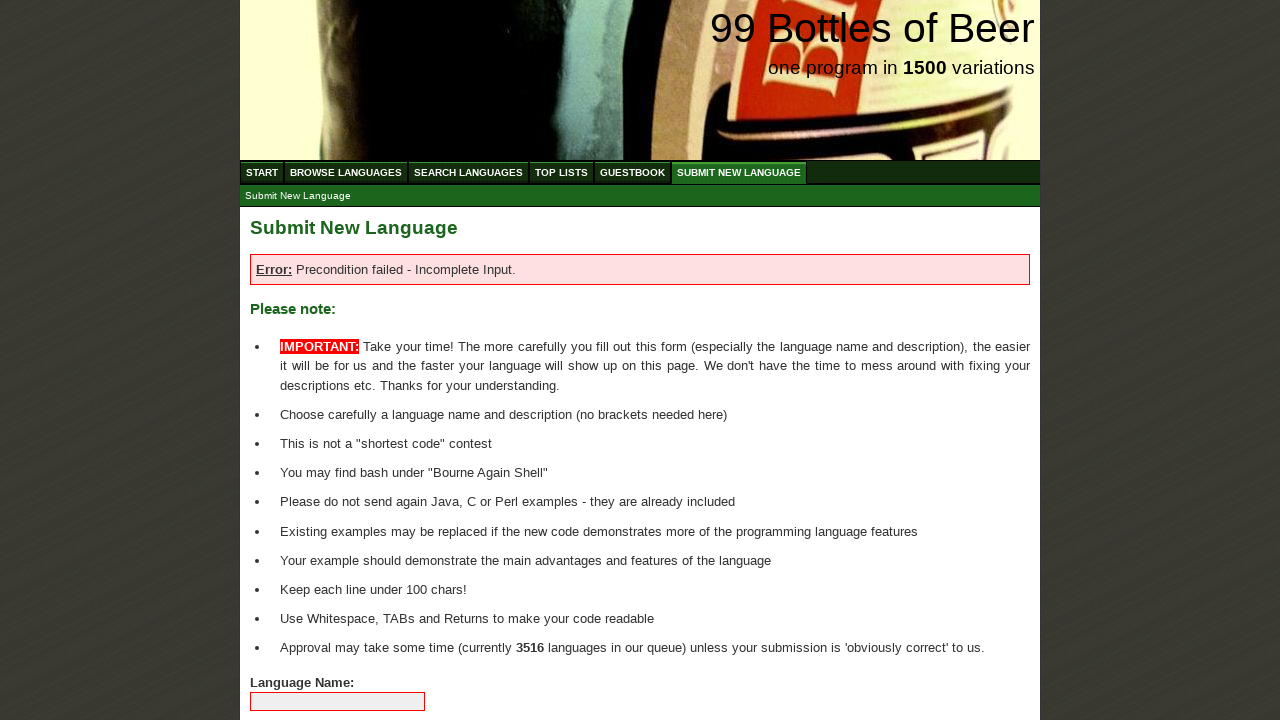